Tests a contact form submission by navigating to the contact page, filling in personal information fields (first name, surname, email, password), selecting an option from a dropdown, entering a comment, and submitting the form.

Starting URL: https://andrewsoden.github.io/toast_recipes/#/

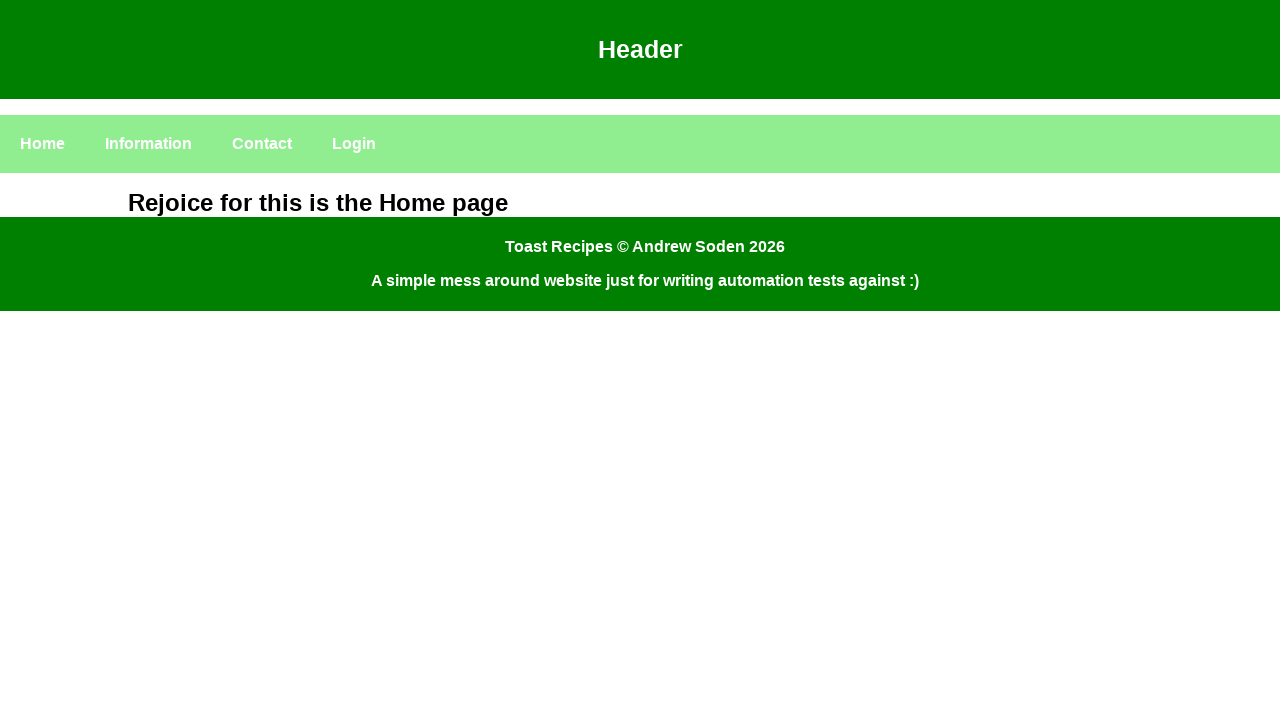

Clicked Contact navigation link at (262, 144) on text=Contact
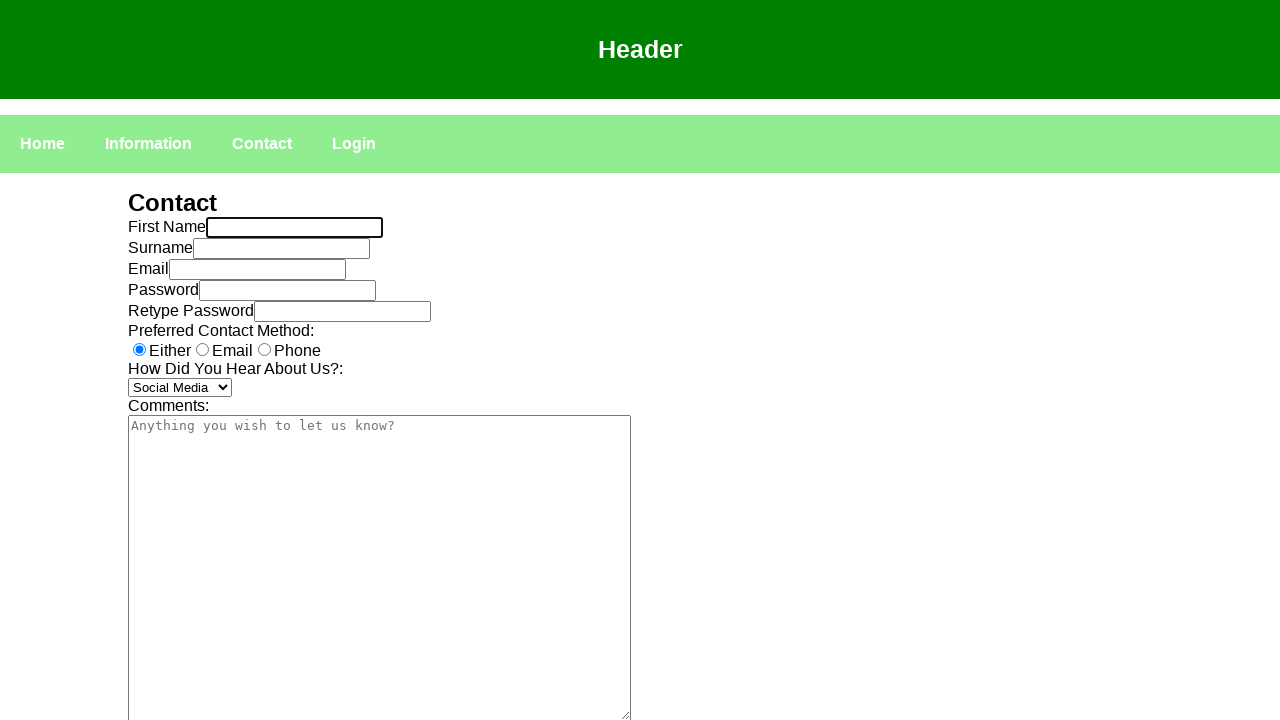

Clicked first name input field at (294, 228) on #root > div > div:nth-child(2) > div > div > form > div > div > div:nth-child(1)
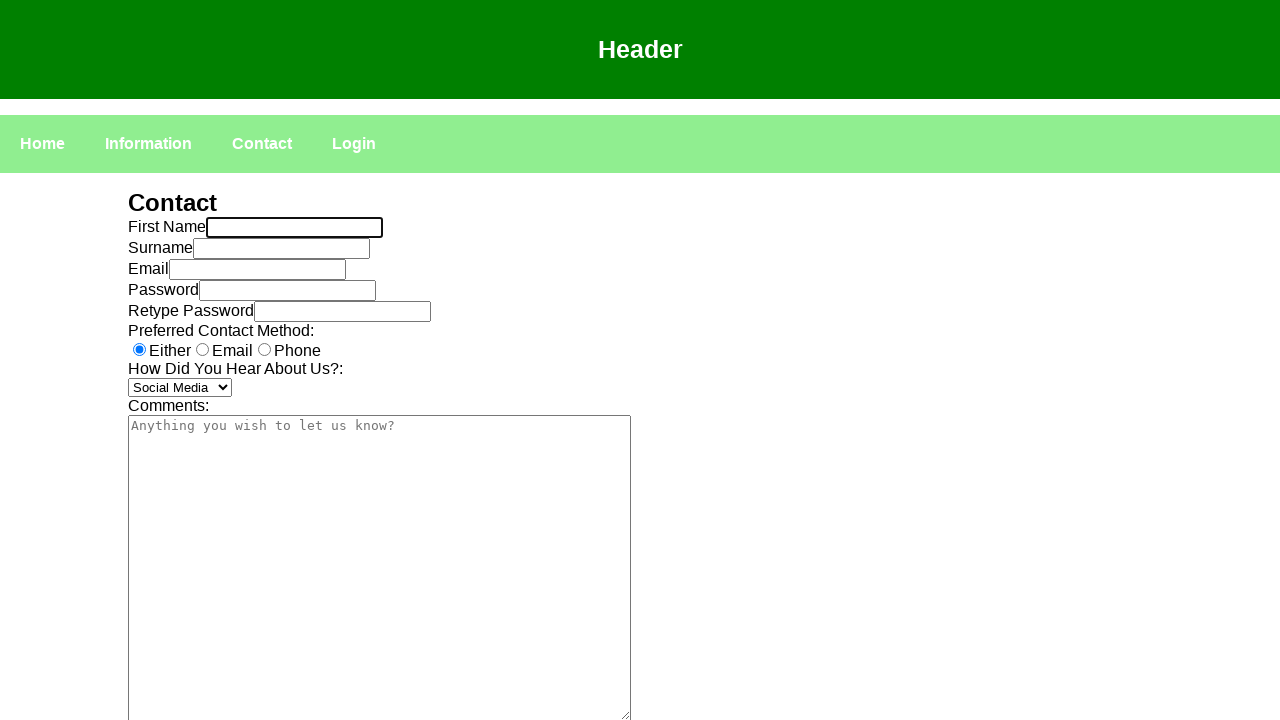

Filled first name field with 'Doctor' on #root > div > div:nth-child(2) > div > div > form > div > div > div:nth-child(1)
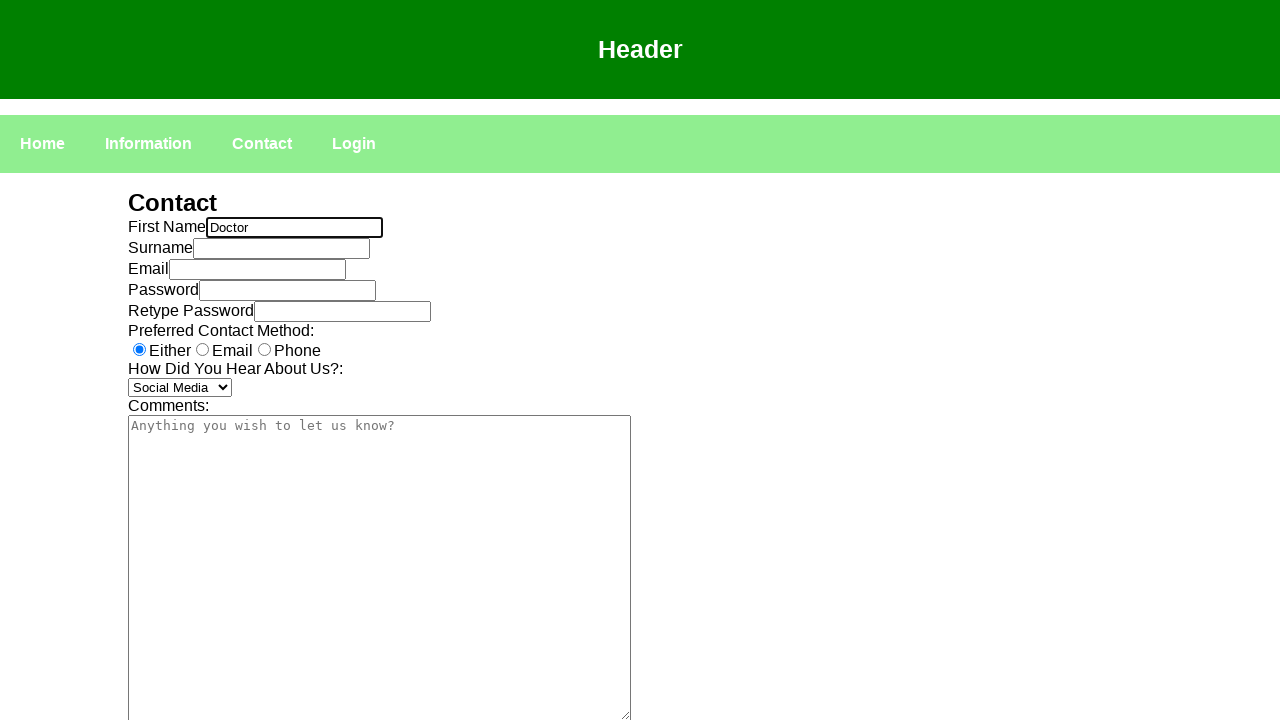

Clicked surname input field at (282, 248) on #root > div > div:nth-child(2) > div > div > form > div > div > div:nth-child(2)
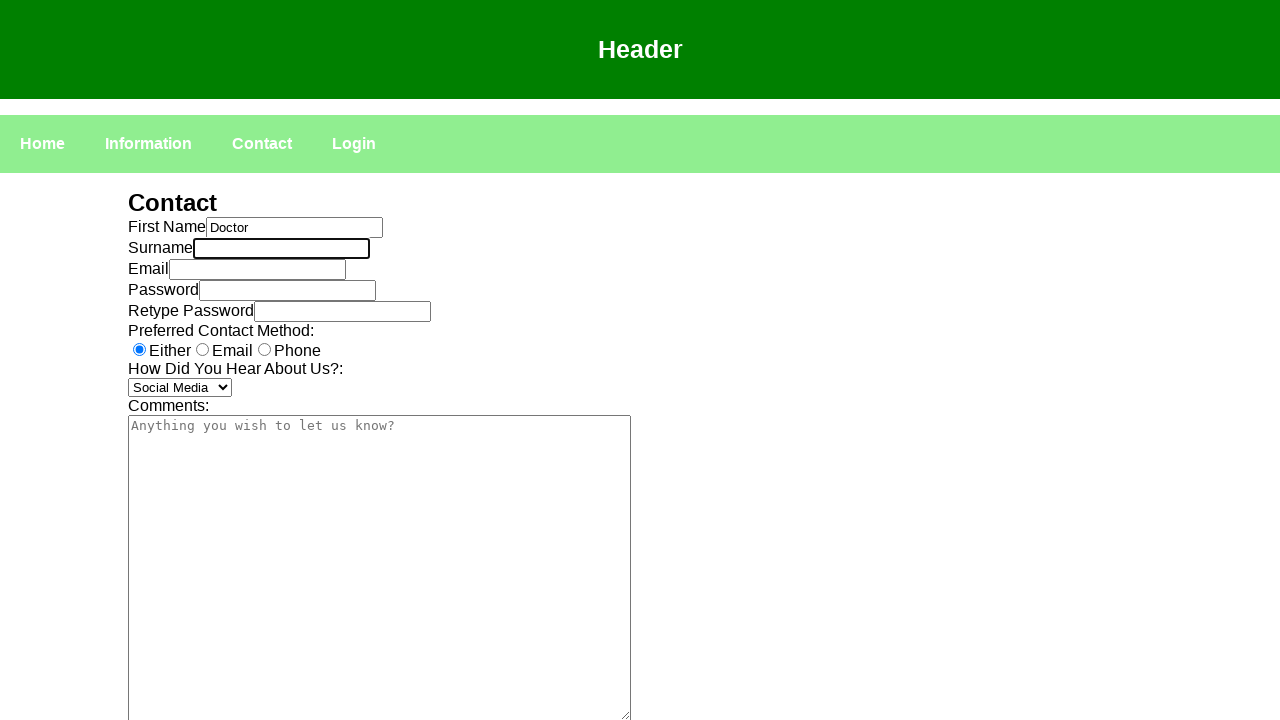

Filled surname field with 'Tester' on #root > div > div:nth-child(2) > div > div > form > div > div > div:nth-child(2)
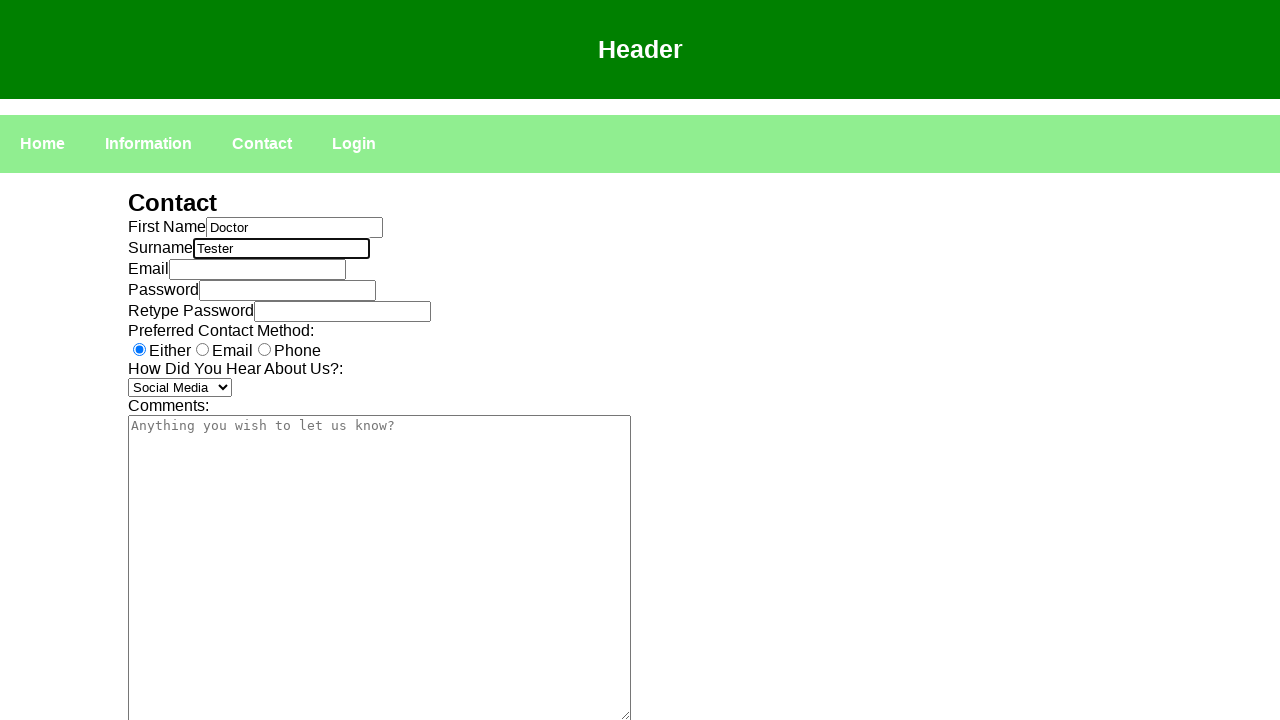

Clicked email input field at (258, 270) on #root > div > div:nth-child(2) > div > div > form > div > div > div:nth-child(3)
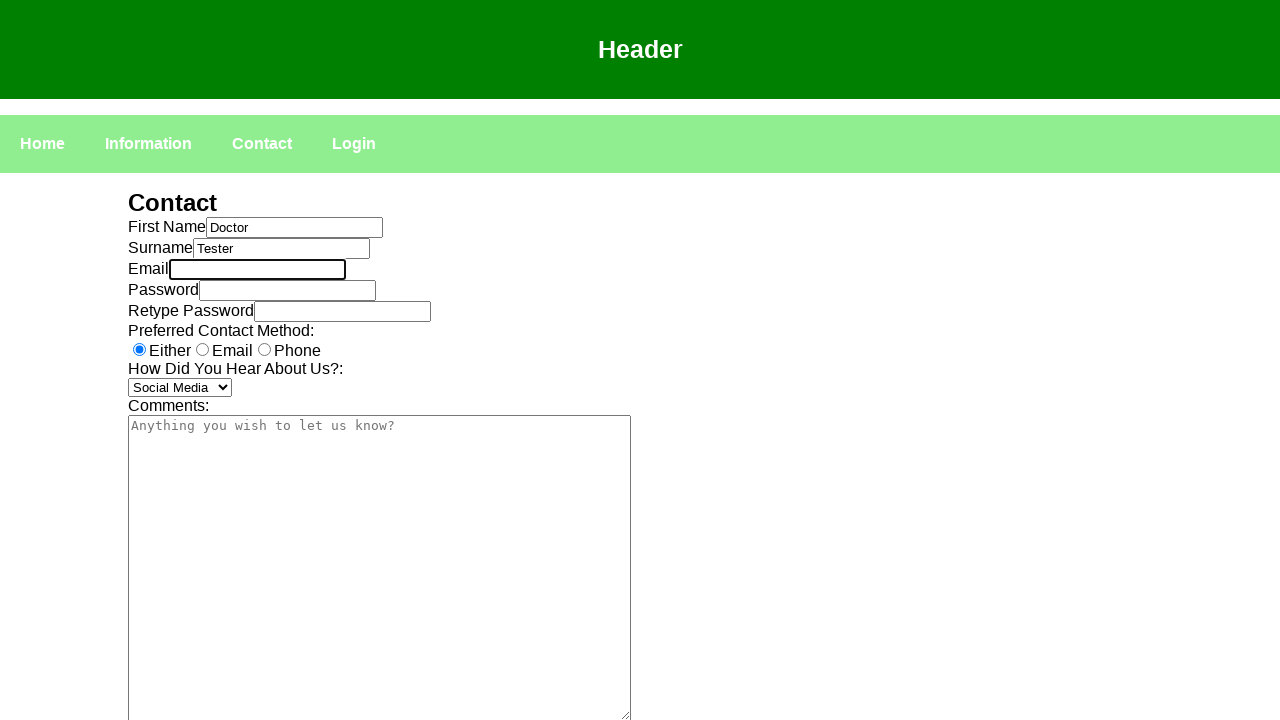

Filled email field with 'thetester@test.com.au' on #root > div > div:nth-child(2) > div > div > form > div > div > div:nth-child(3)
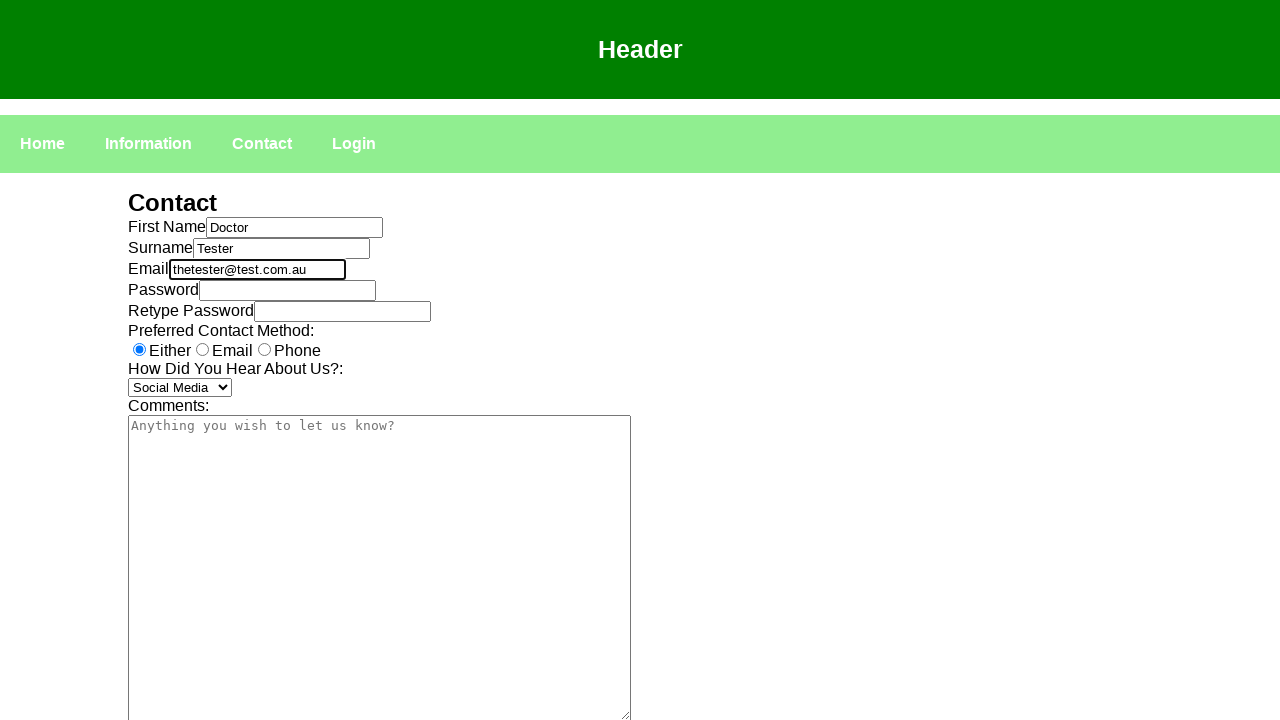

Clicked password input field at (288, 290) on #root > div > div:nth-child(2) > div > div > form > div > div > div:nth-child(4)
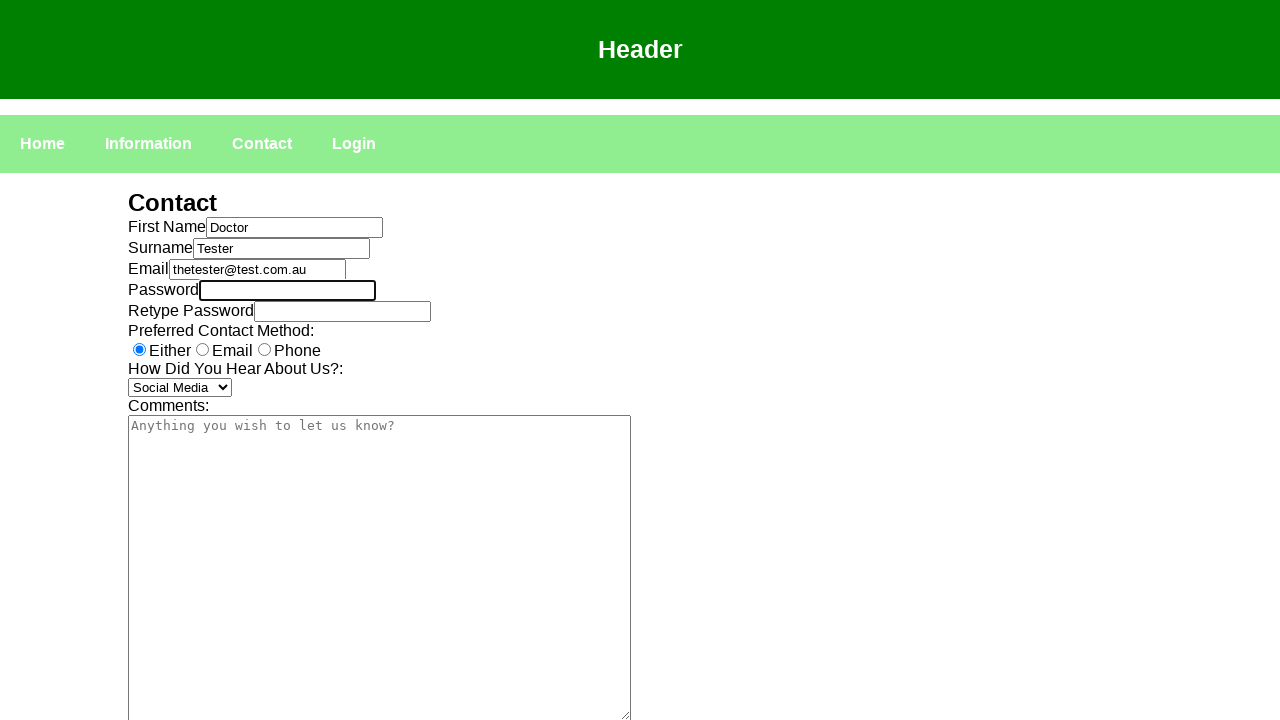

Filled password field with 'secret2019' on #root > div > div:nth-child(2) > div > div > form > div > div > div:nth-child(4)
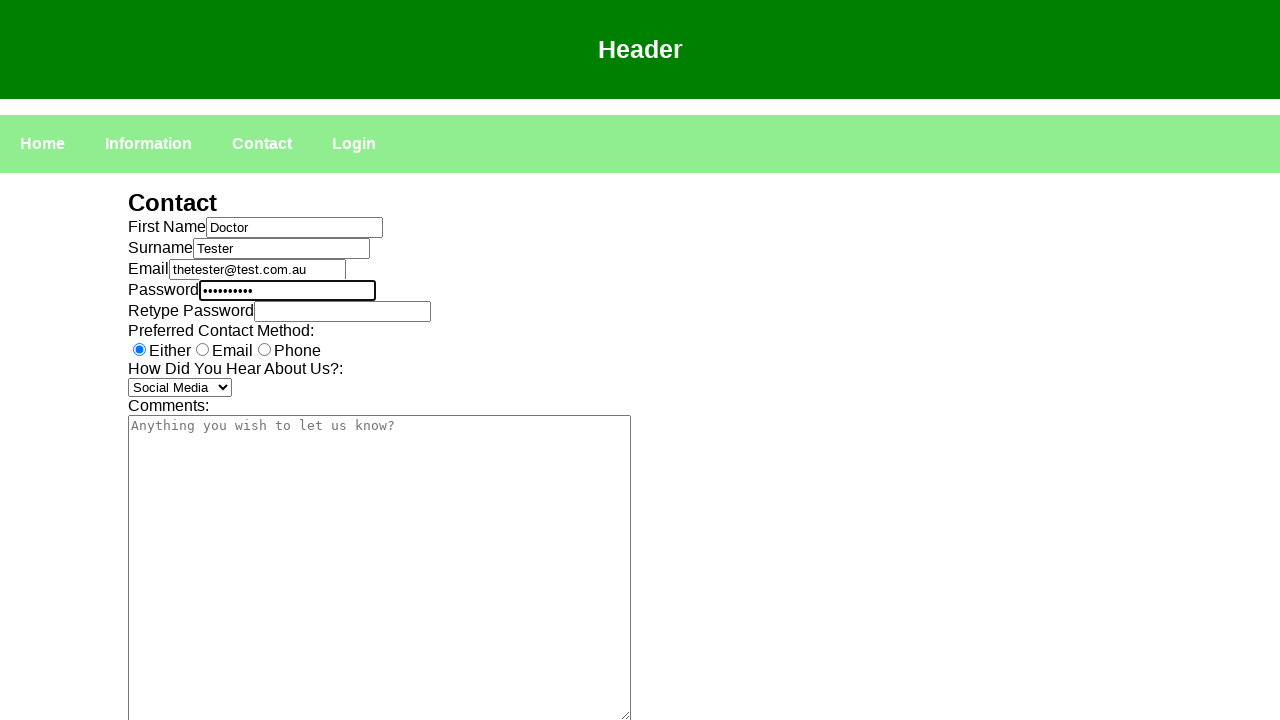

Clicked re-enter password input field at (342, 312) on #root > div > div:nth-child(2) > div > div > form > div > div > div:nth-child(5)
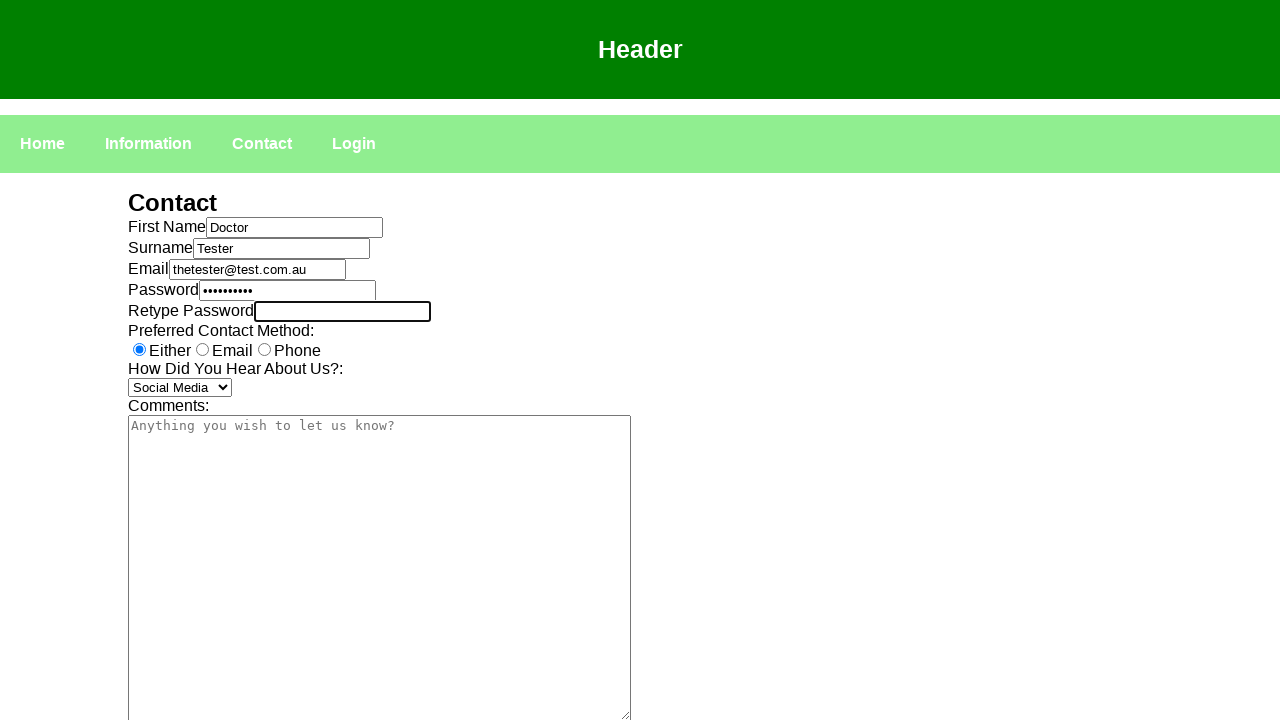

Filled re-enter password field with 'secret2019' on #root > div > div:nth-child(2) > div > div > form > div > div > div:nth-child(5)
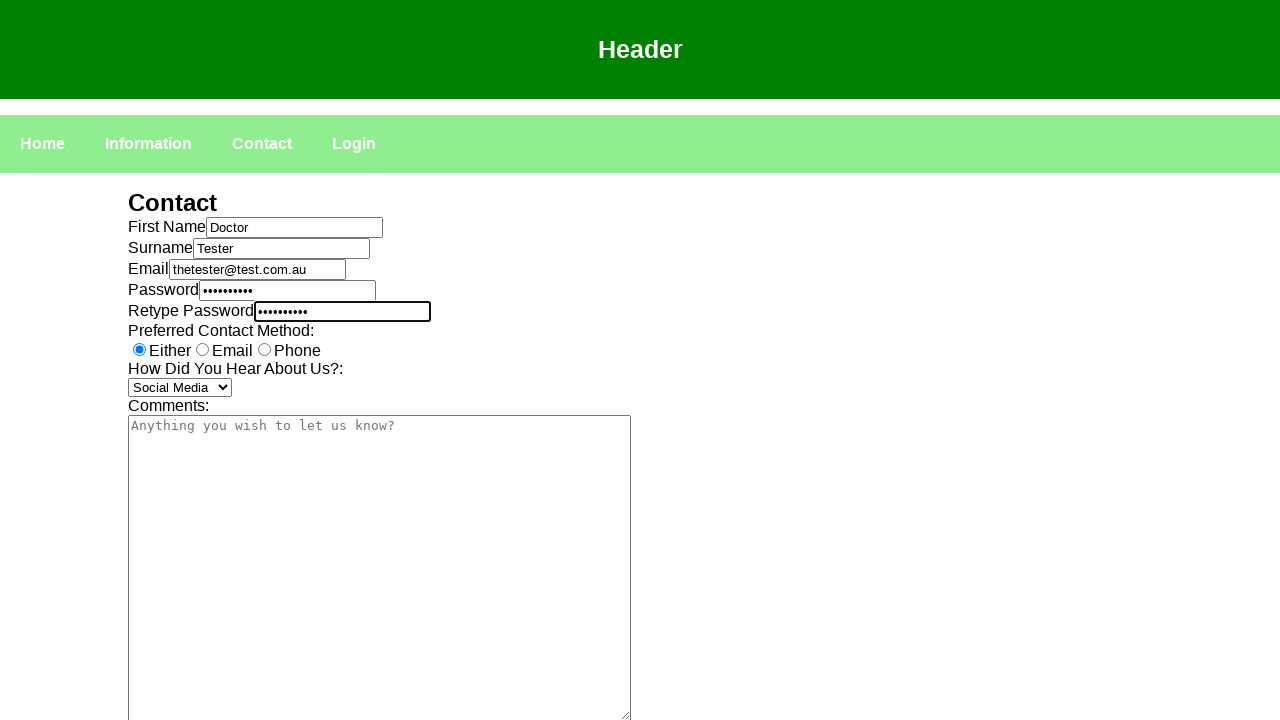

Selected 'Friends/family' from dropdown menu on #root > div > div:nth-child(2) > div > div > form > div > div > div:nth-child(7)
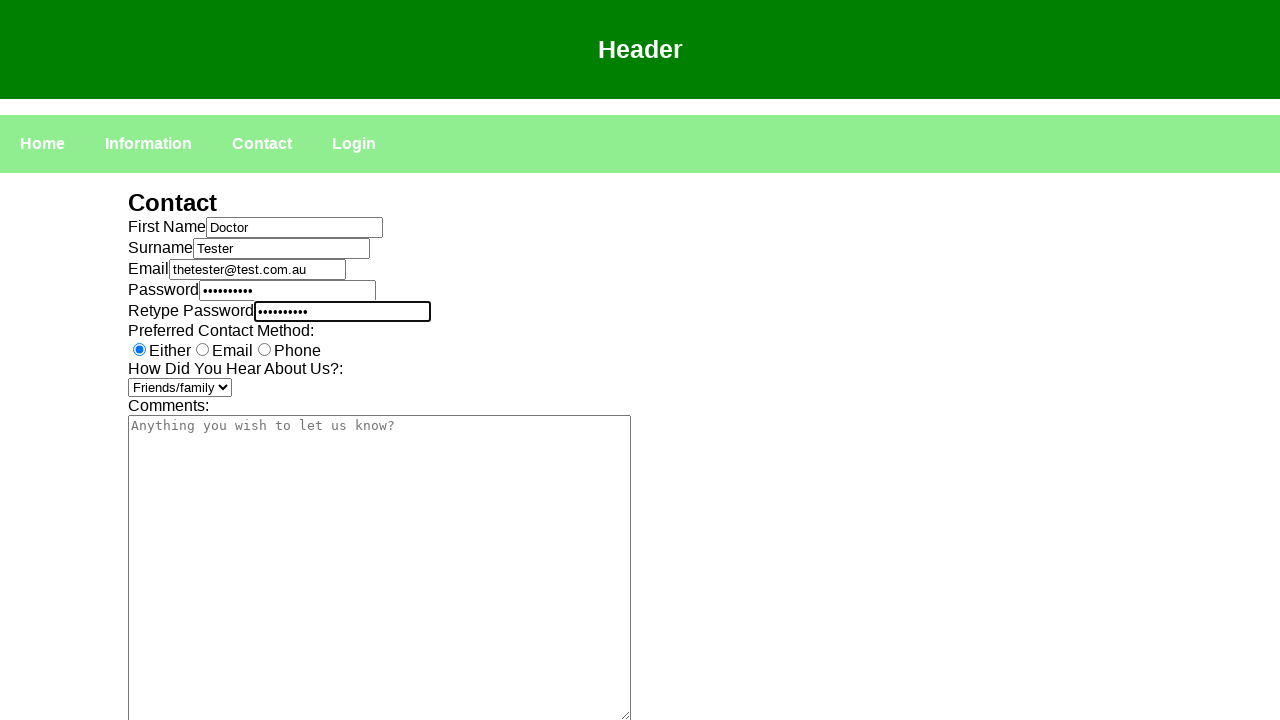

Clicked comment textarea field at (380, 568) on #root > div > div:nth-child(2) > div > div > form > div > div > div:nth-child(8)
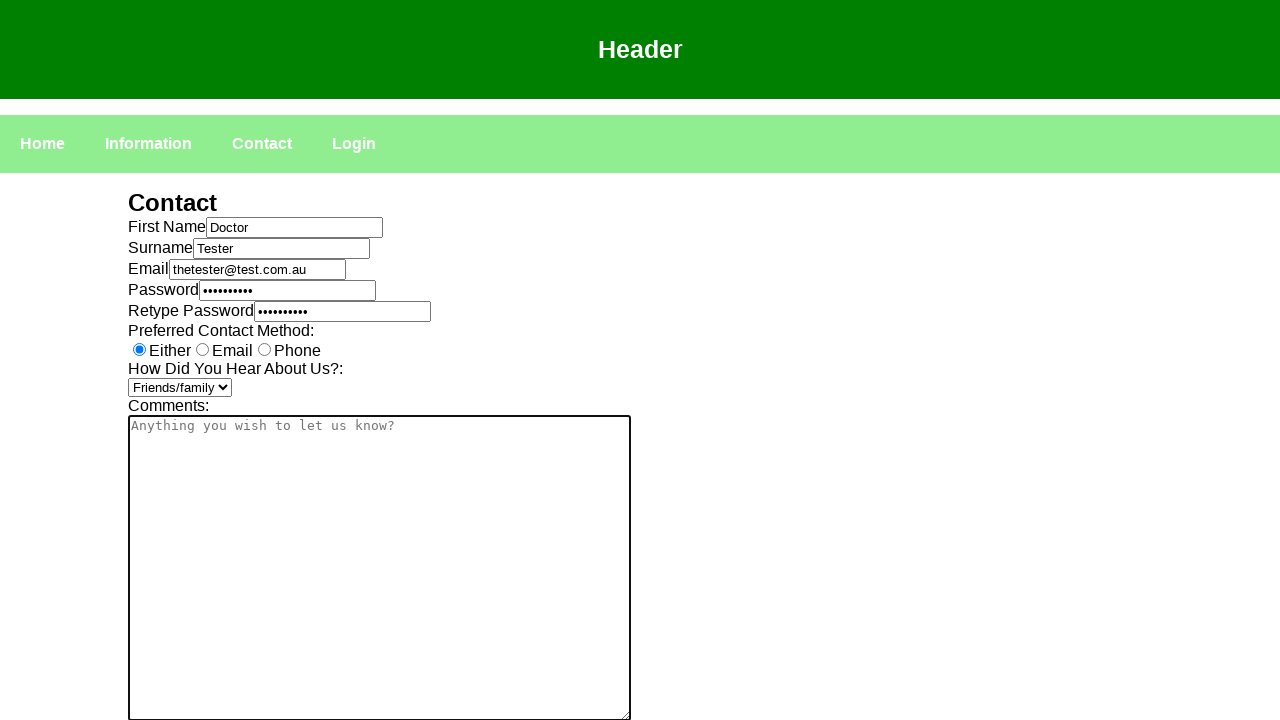

Filled comment field with test characters on #root > div > div:nth-child(2) > div > div > form > div > div > div:nth-child(8)
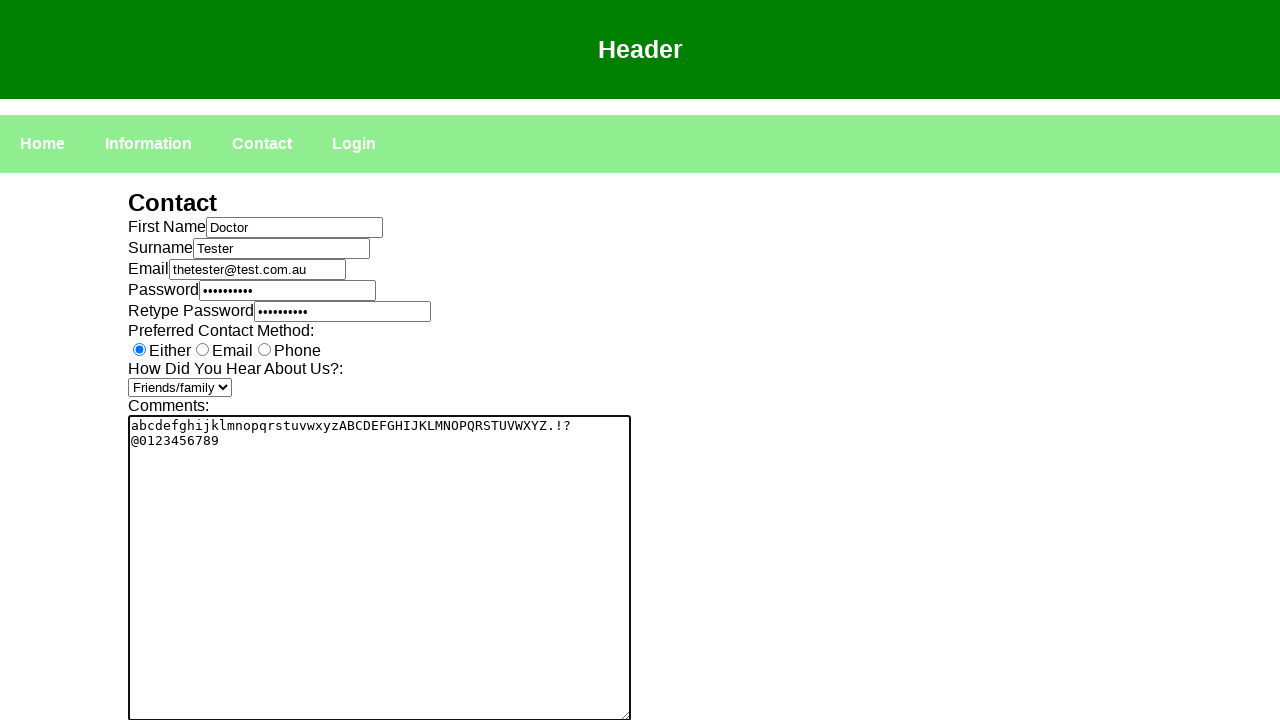

Clicked form submit button at (156, 598) on #root > div > div:nth-child(2) > div > div > form > div > div > button
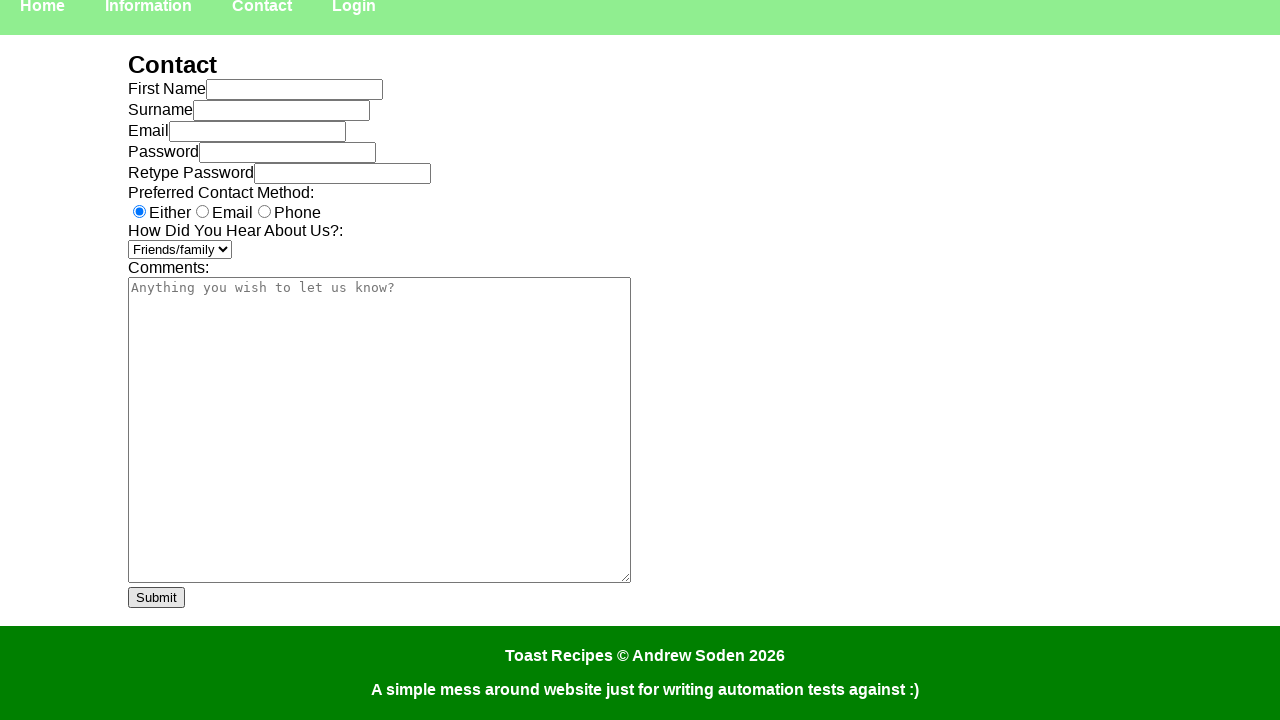

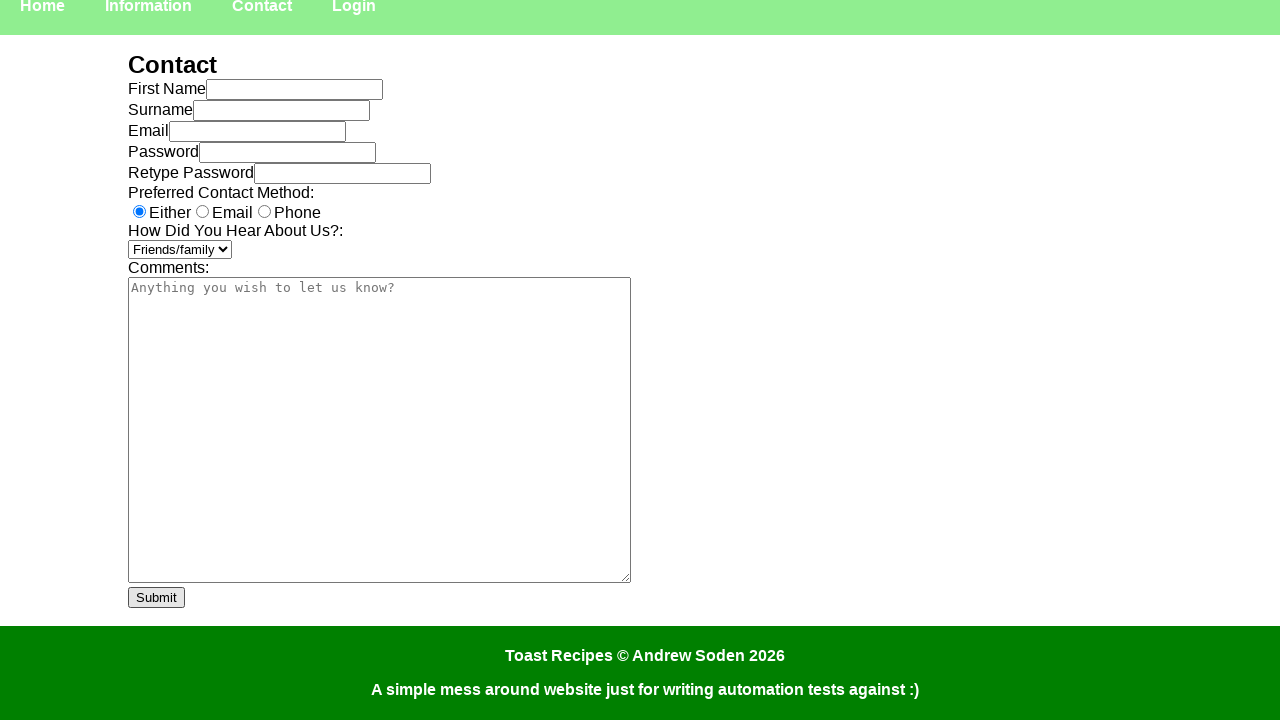